Navigates to the UK visa check page and clicks the "Start now" button to begin the visa checking process

Starting URL: https://www.gov.uk/check-uk-visa

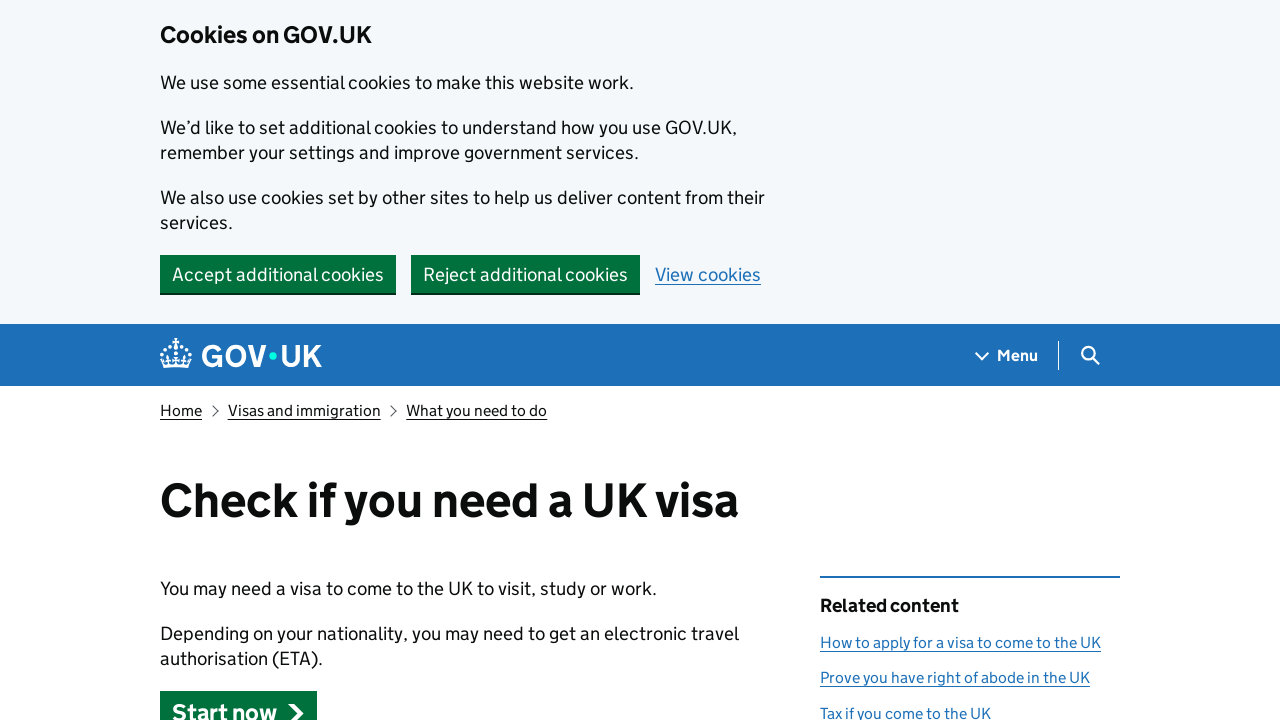

Navigated to UK visa check page
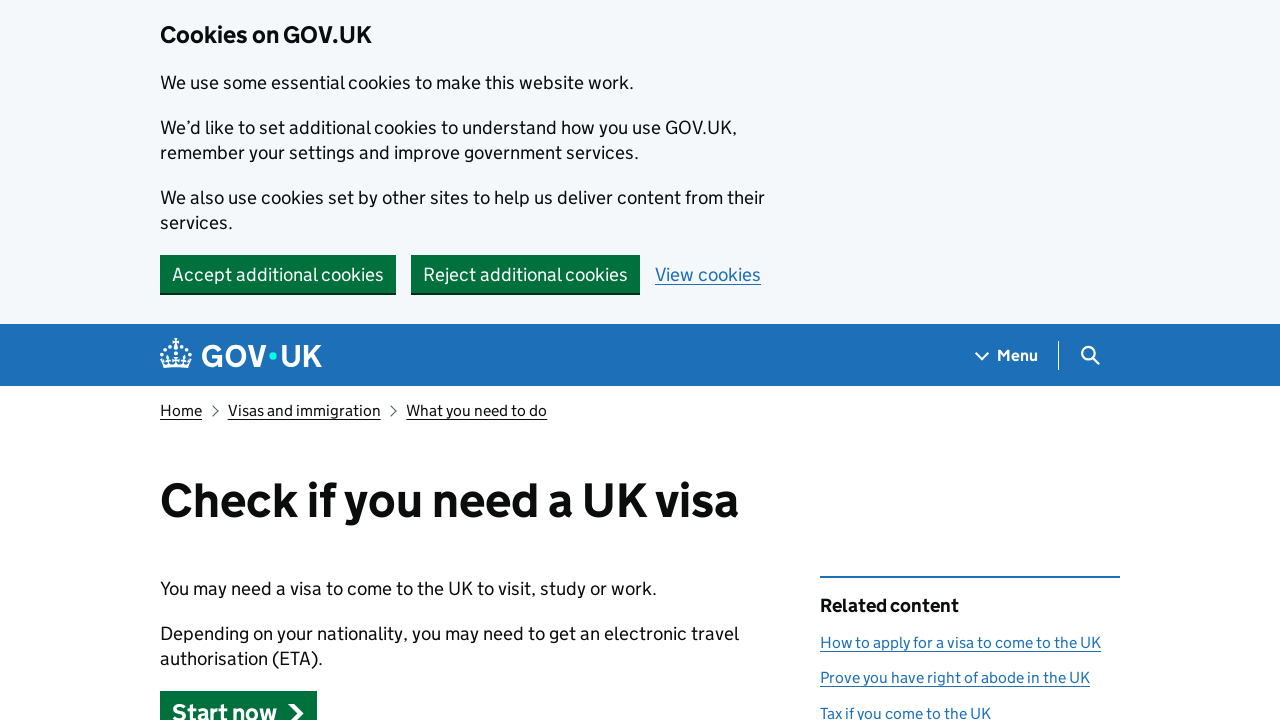

Clicked the 'Start now' button to begin the visa checking process at (238, 698) on xpath=//a[normalize-space()='Start now']
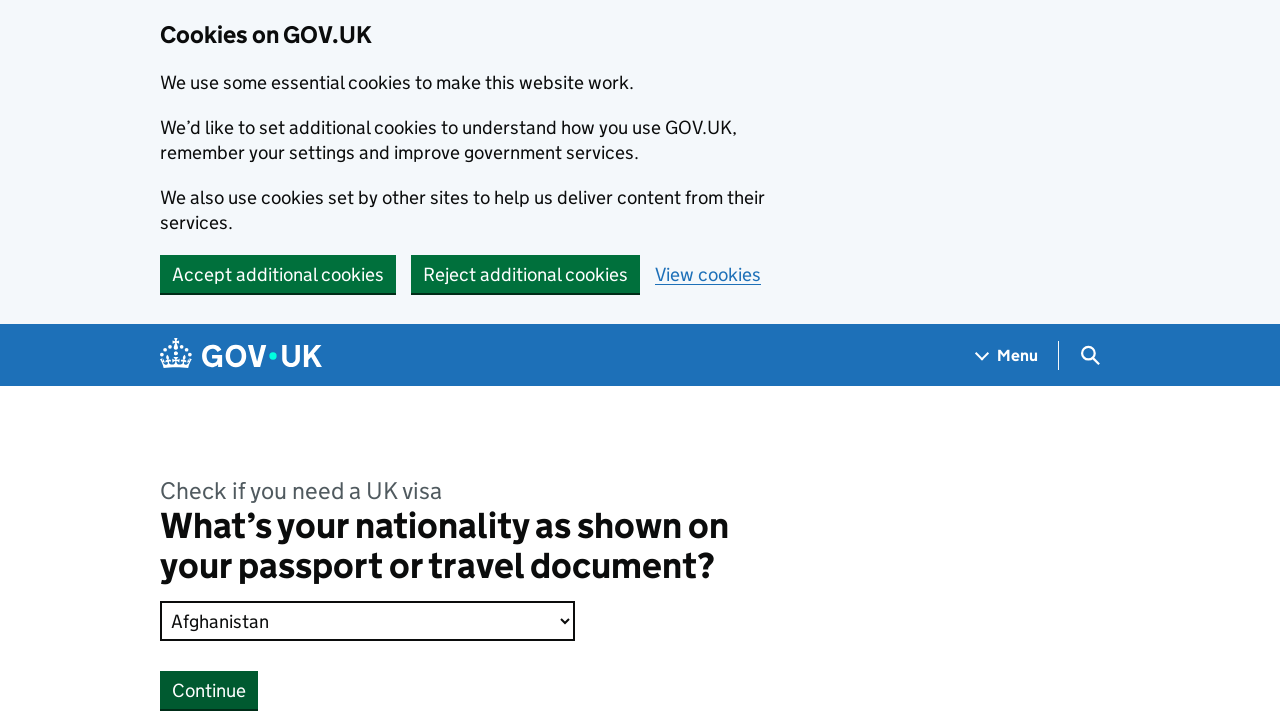

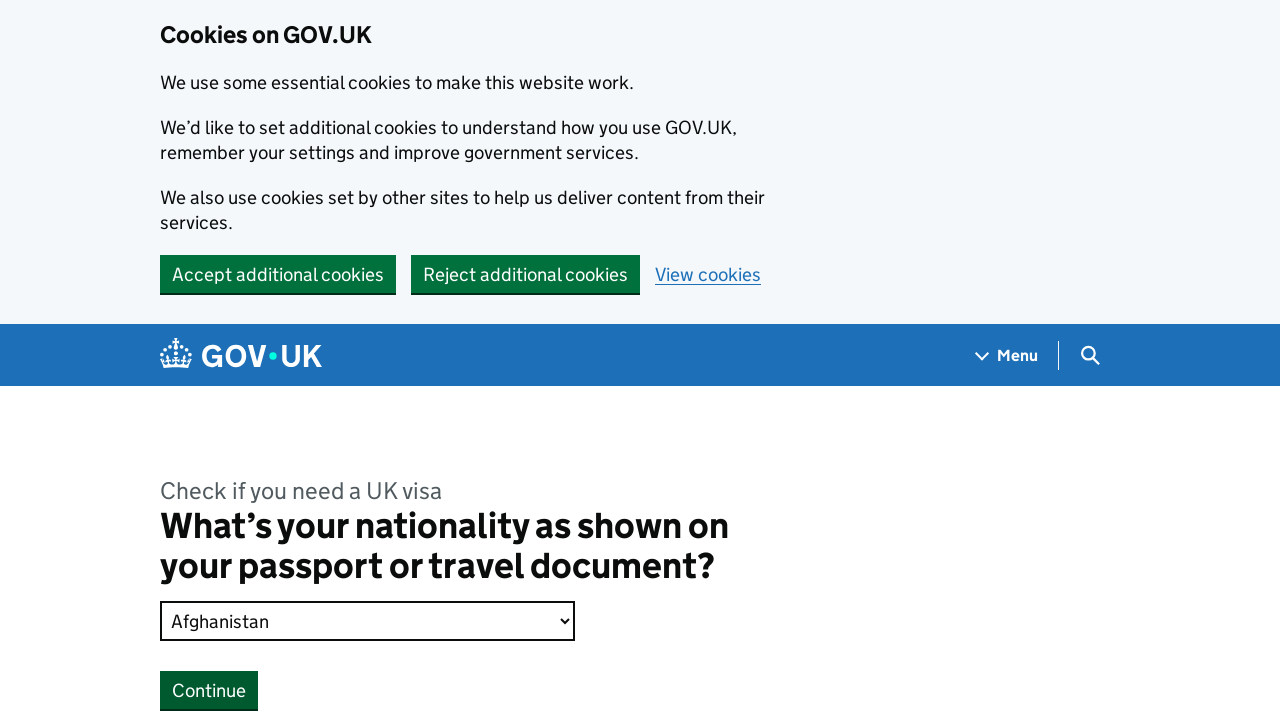